Opens the OTUS educational platform homepage and verifies the page loads successfully

Starting URL: https://otus.ru/

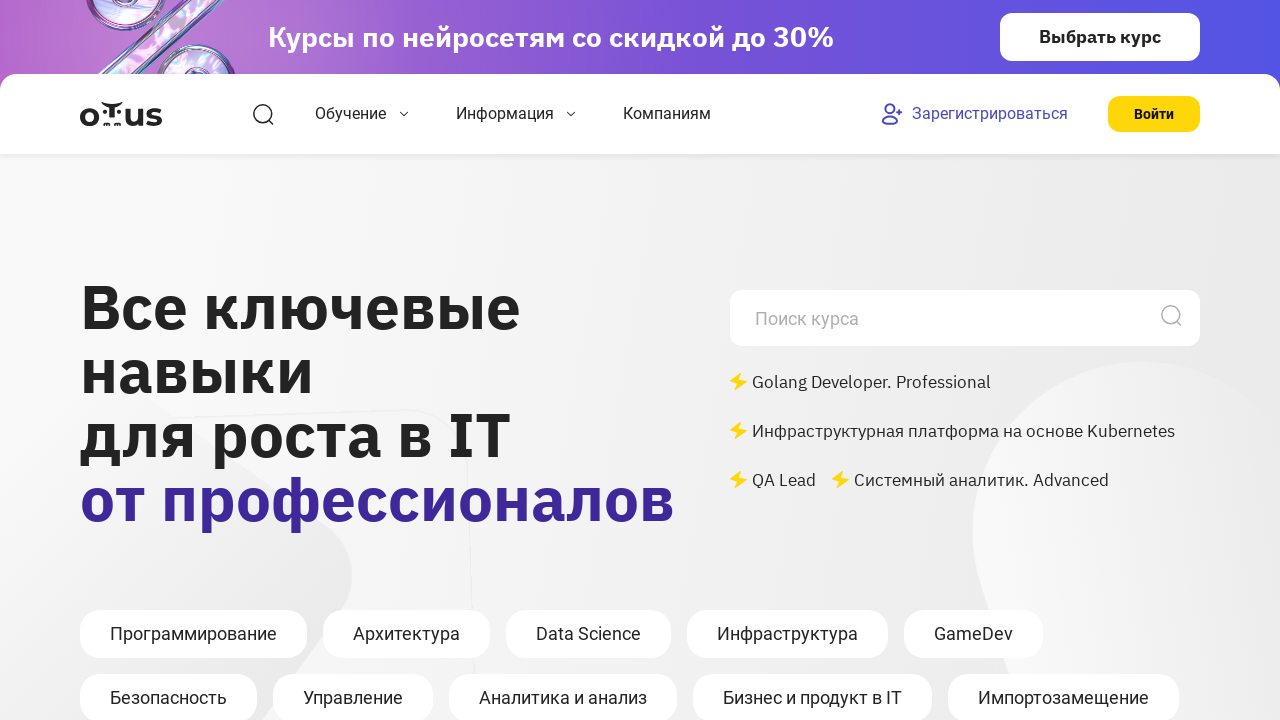

Waited for OTUS homepage DOM to fully load
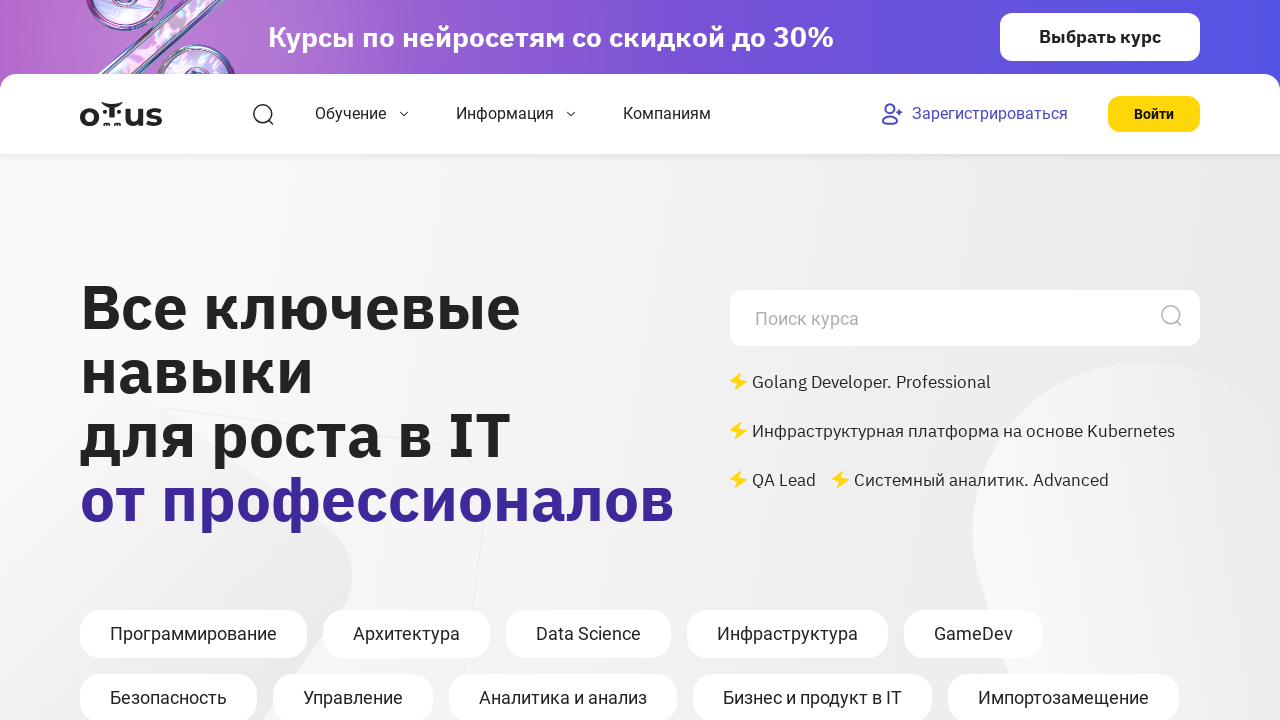

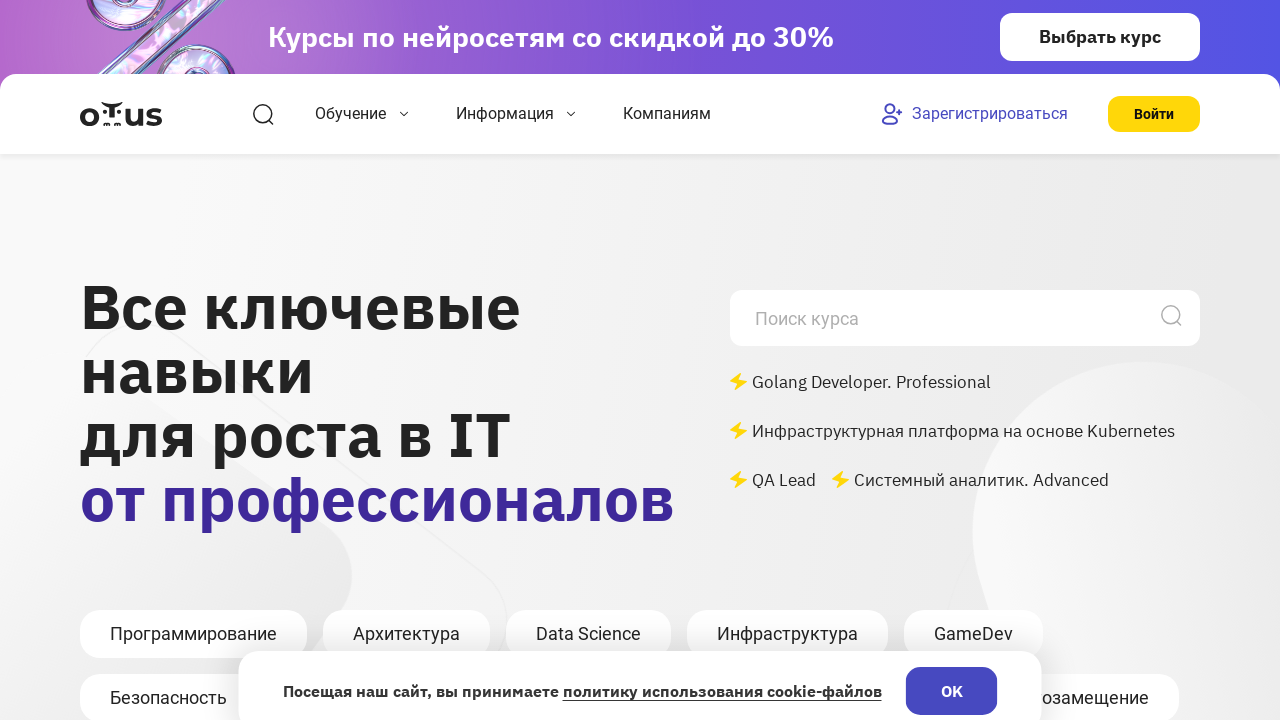